Tests window handling functionality by opening new windows, switching between them, and closing multiple windows

Starting URL: https://www.leafground.com/window.xhtml

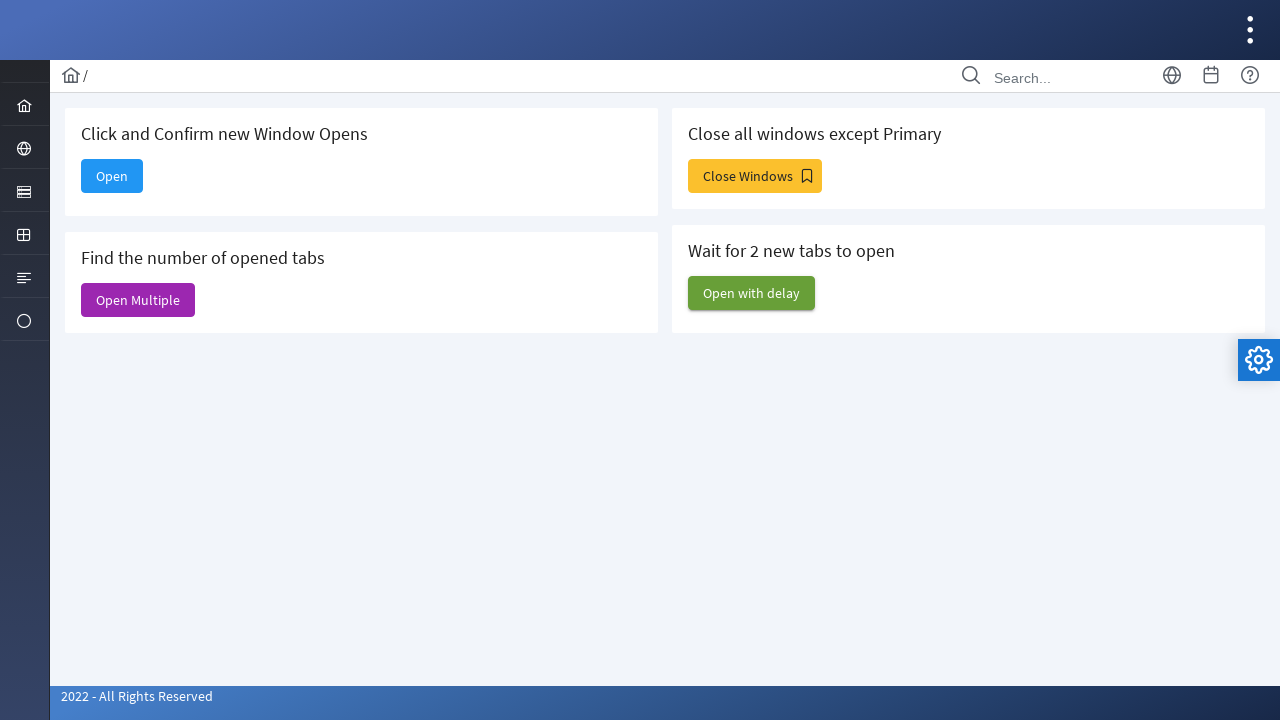

Captured initial page context
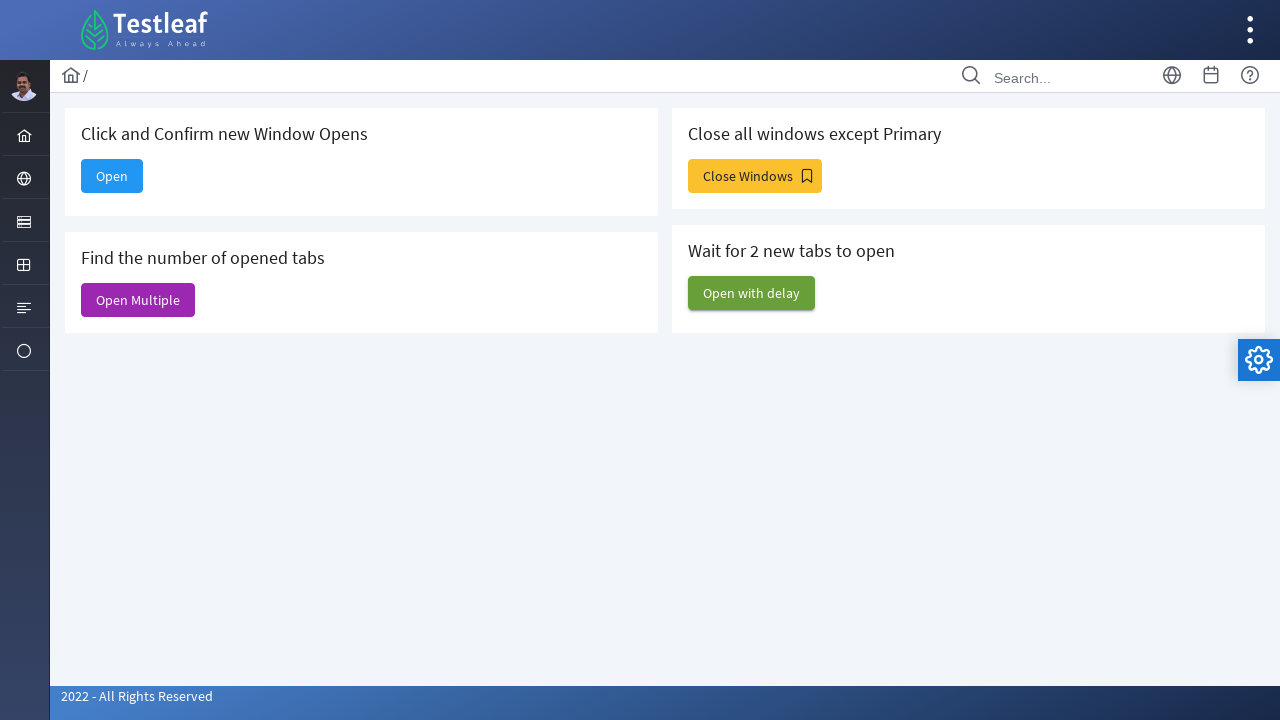

Clicked 'Open' button to open new window at (112, 176) on xpath=//span[text()='Open']
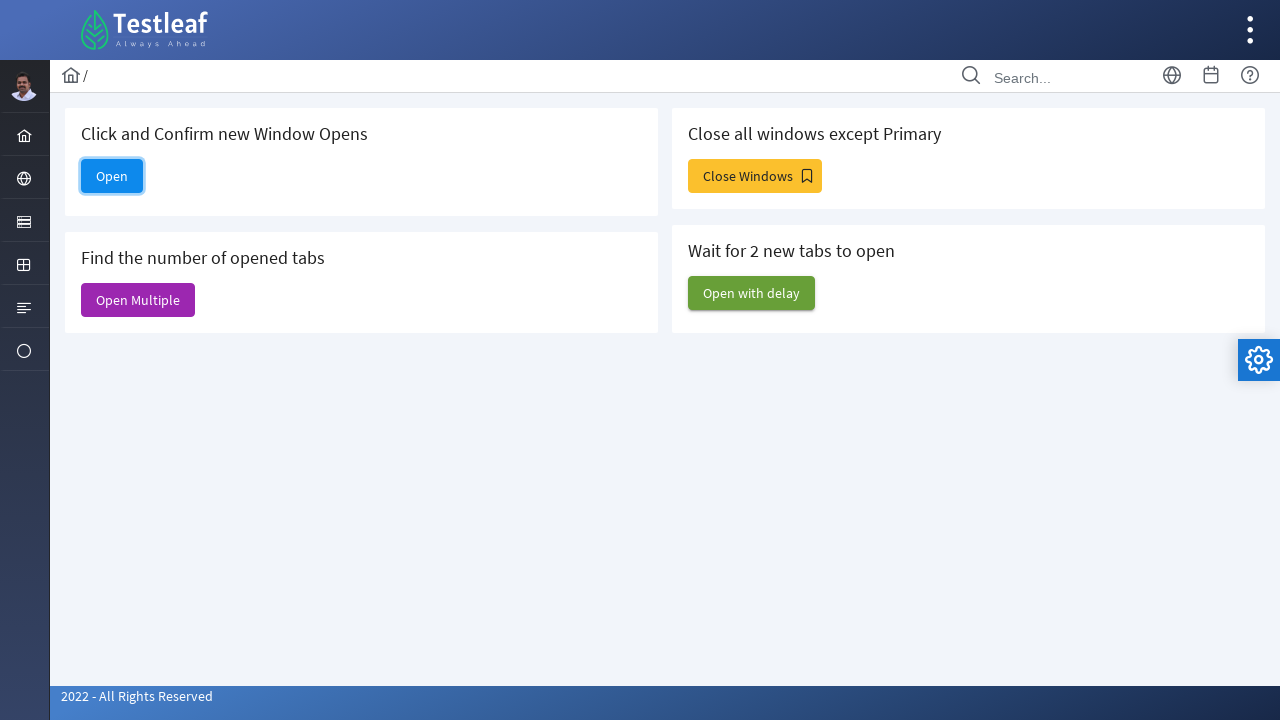

New popup window opened and captured
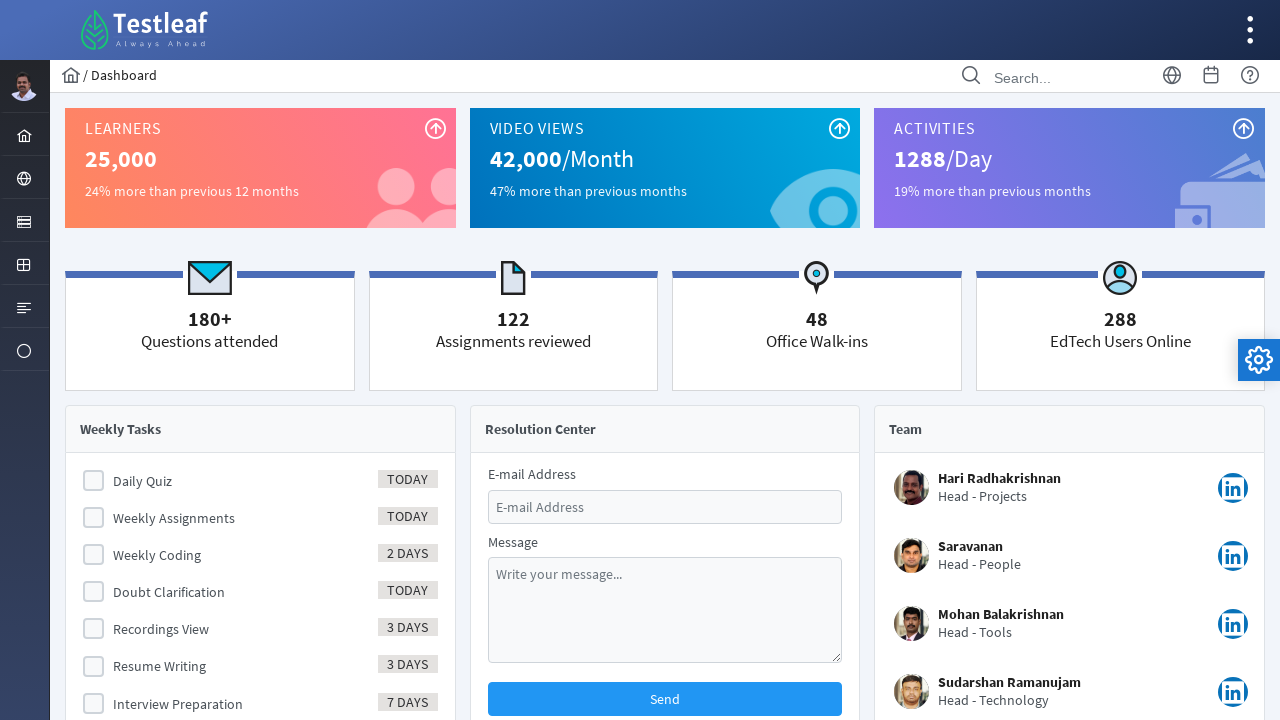

Switched back to initial window
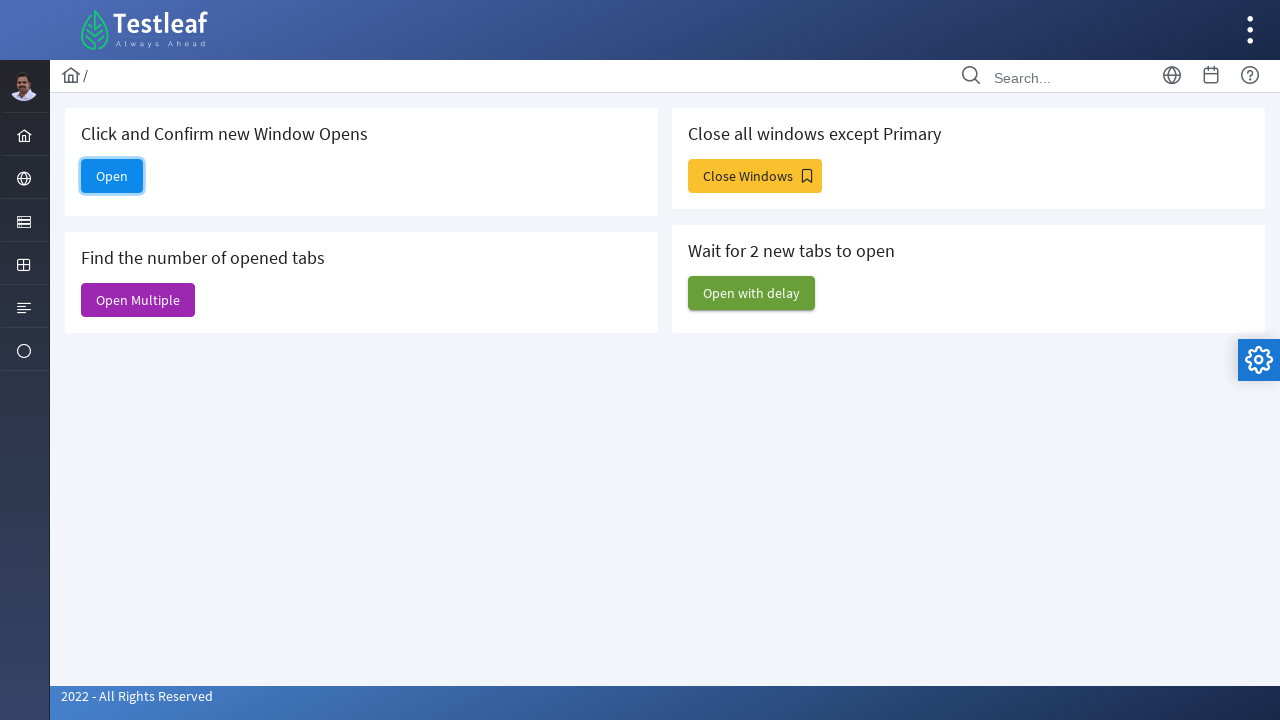

Clicked 'Open Multiple' button to open multiple windows at (138, 300) on xpath=//span[text()='Open Multiple']
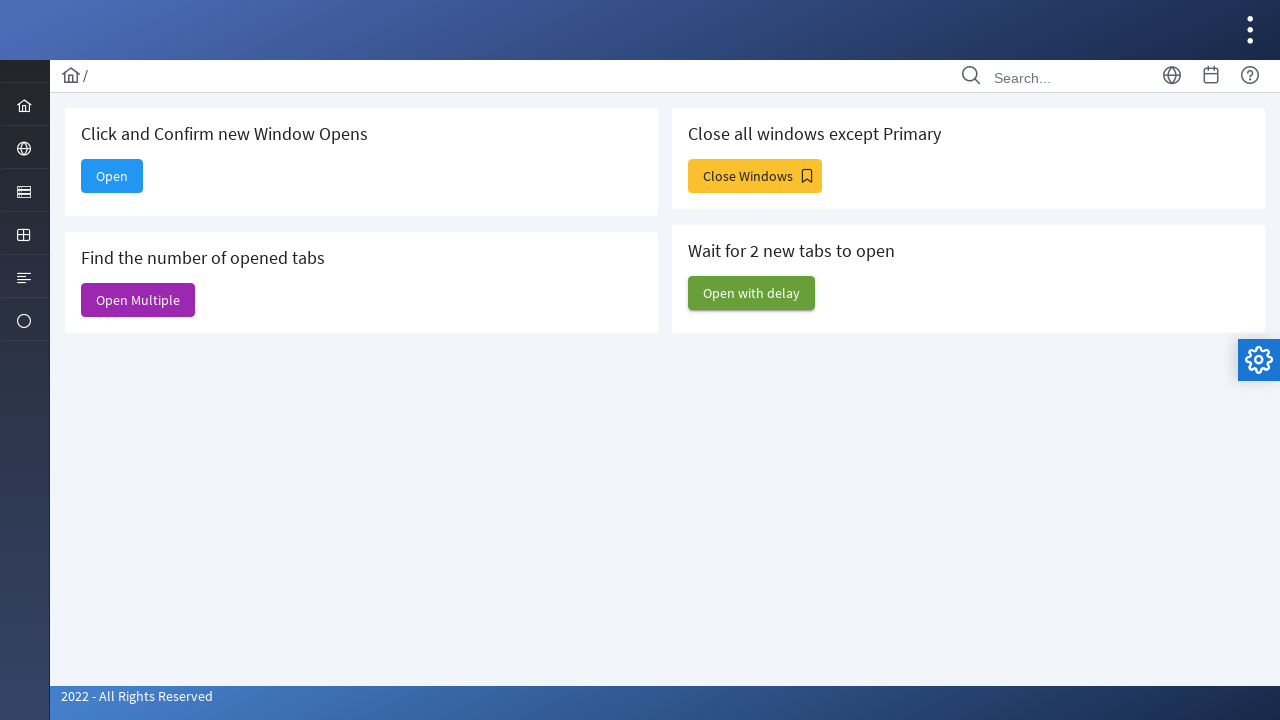

Multiple popup windows opened, first one captured
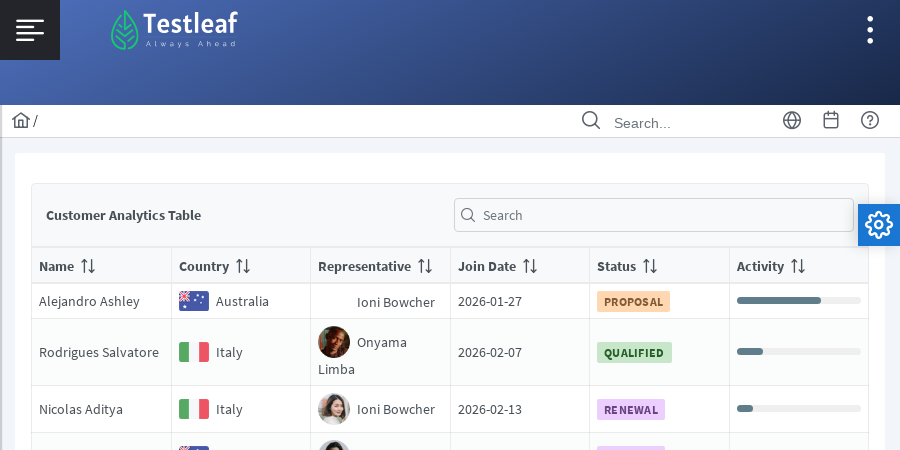

Closed first popup window
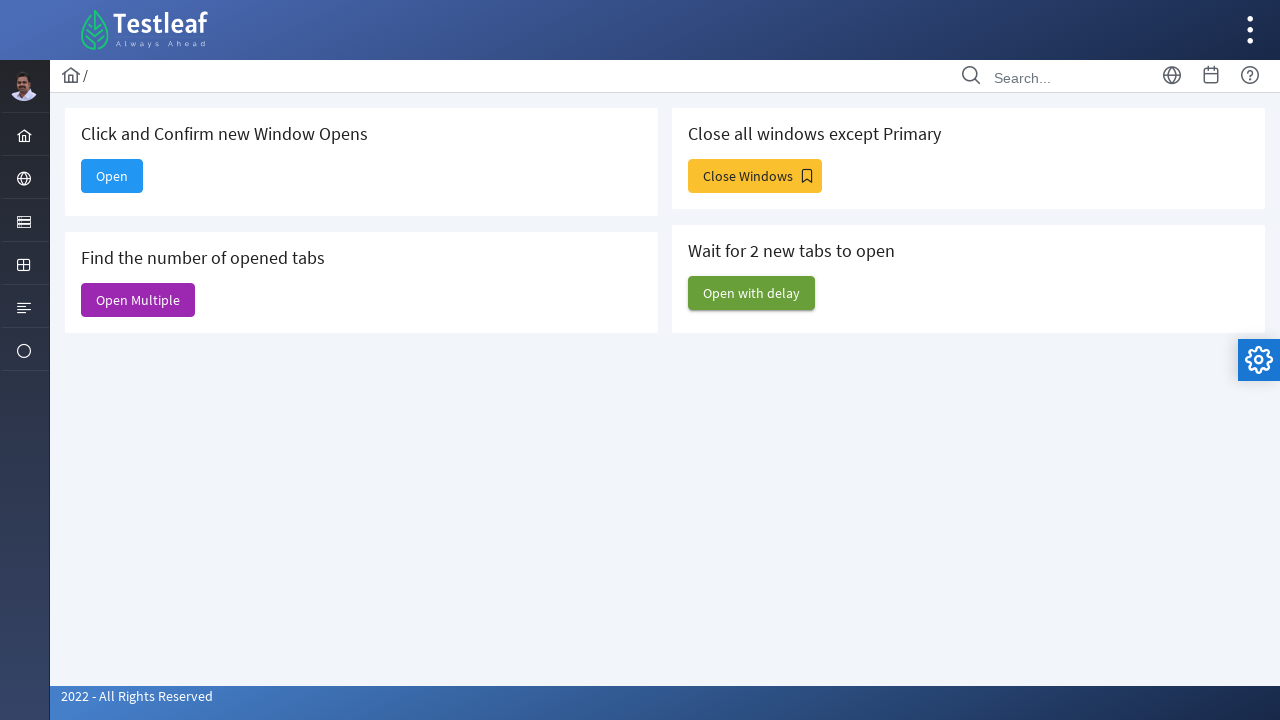

Closed second popup window
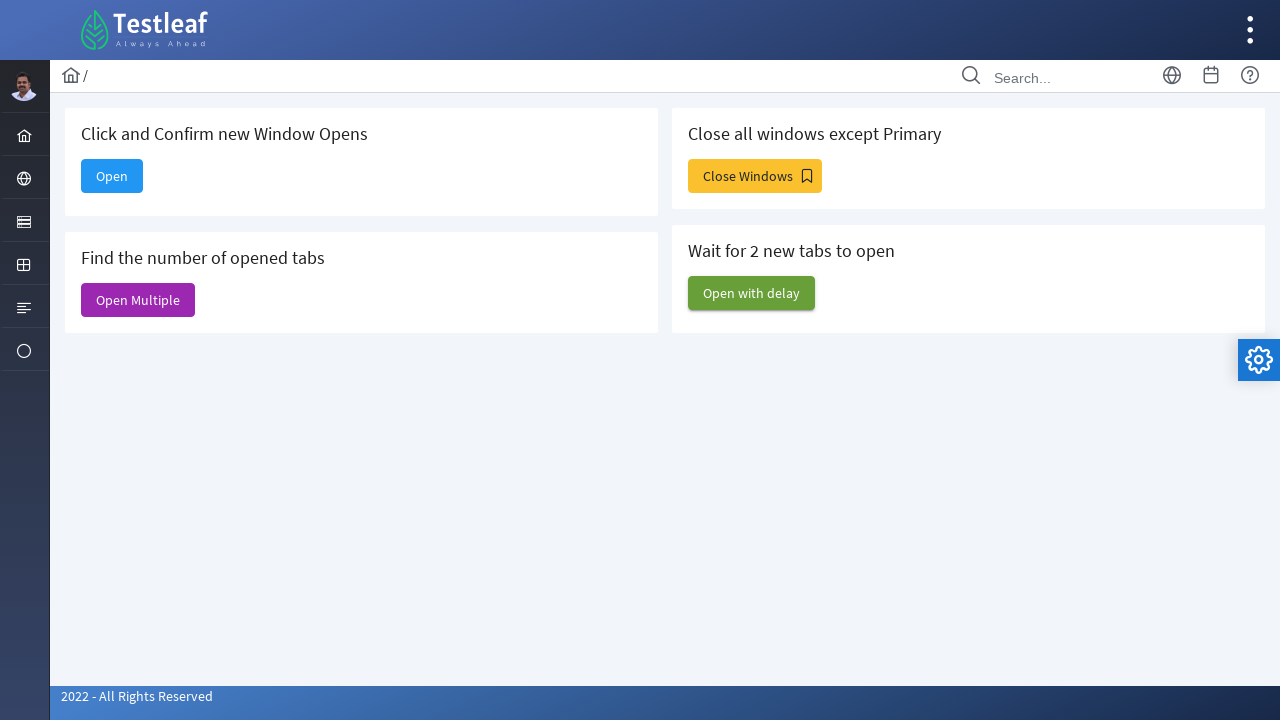

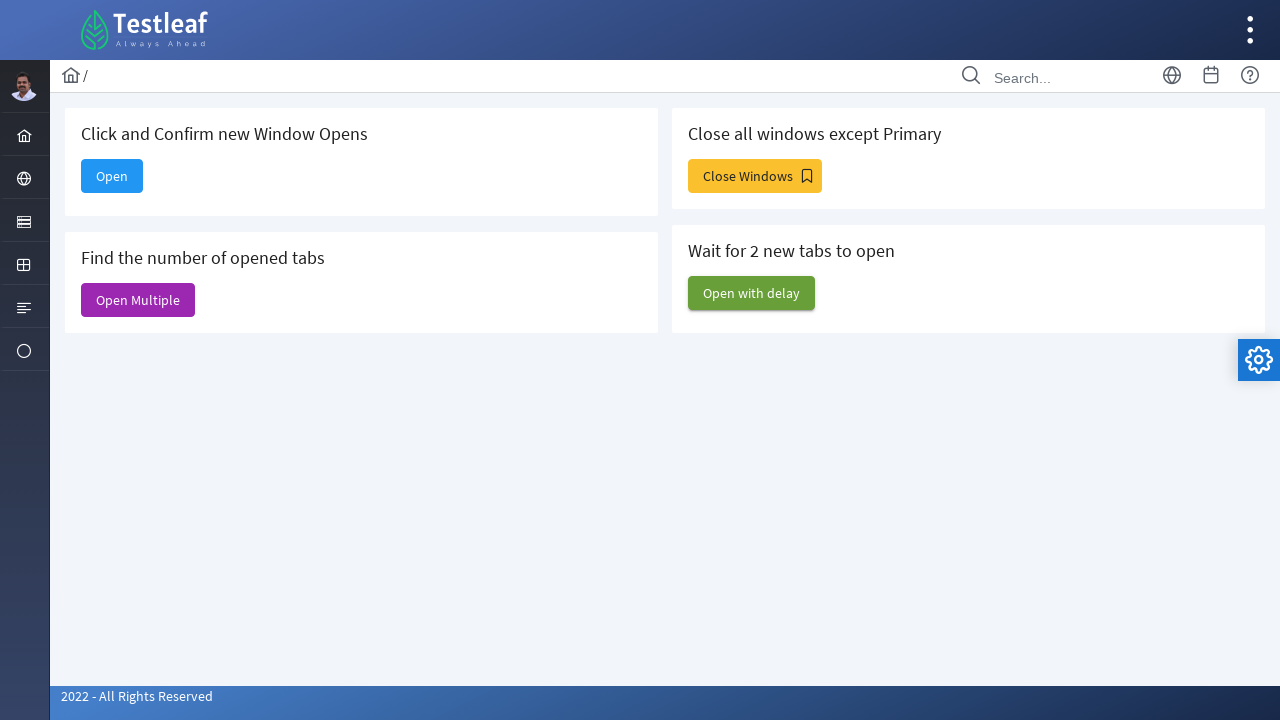